Tests product search and checkout flow by searching for products, adding Cashews to cart, and proceeding to checkout

Starting URL: https://rahulshettyacademy.com/seleniumPractise/#/

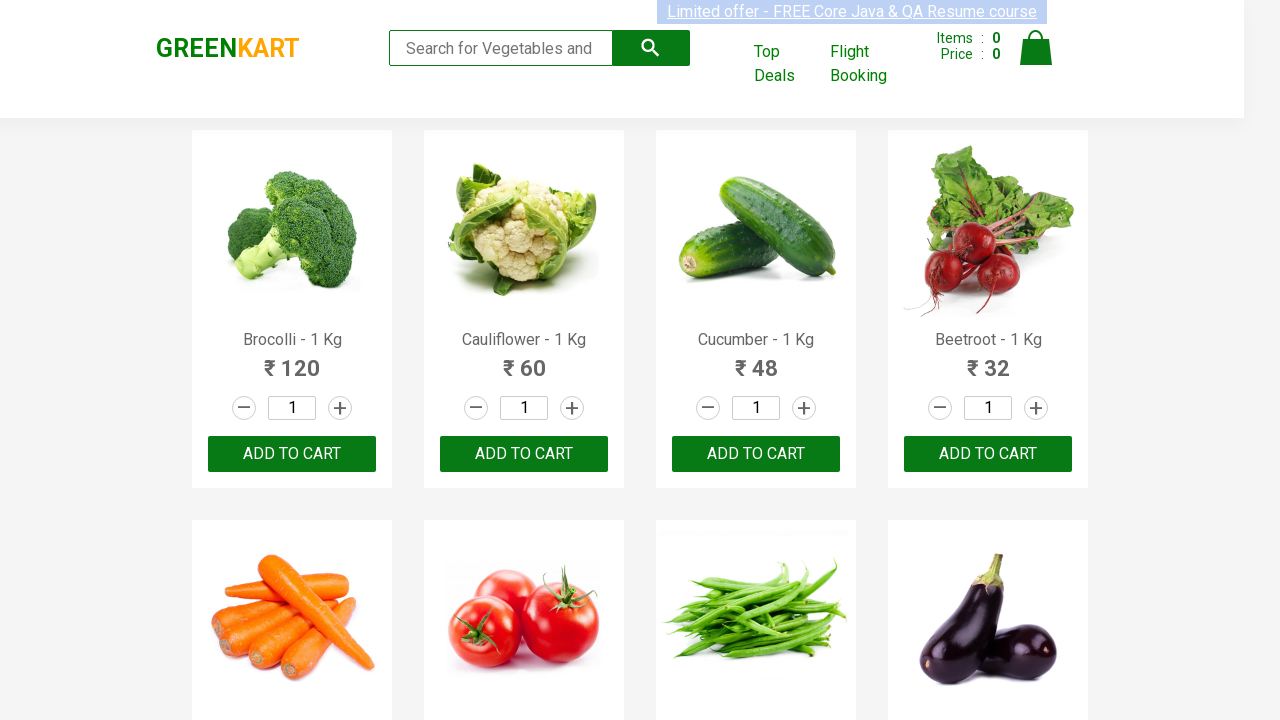

Navigated to Rahul Shetty Academy Selenium Practice site
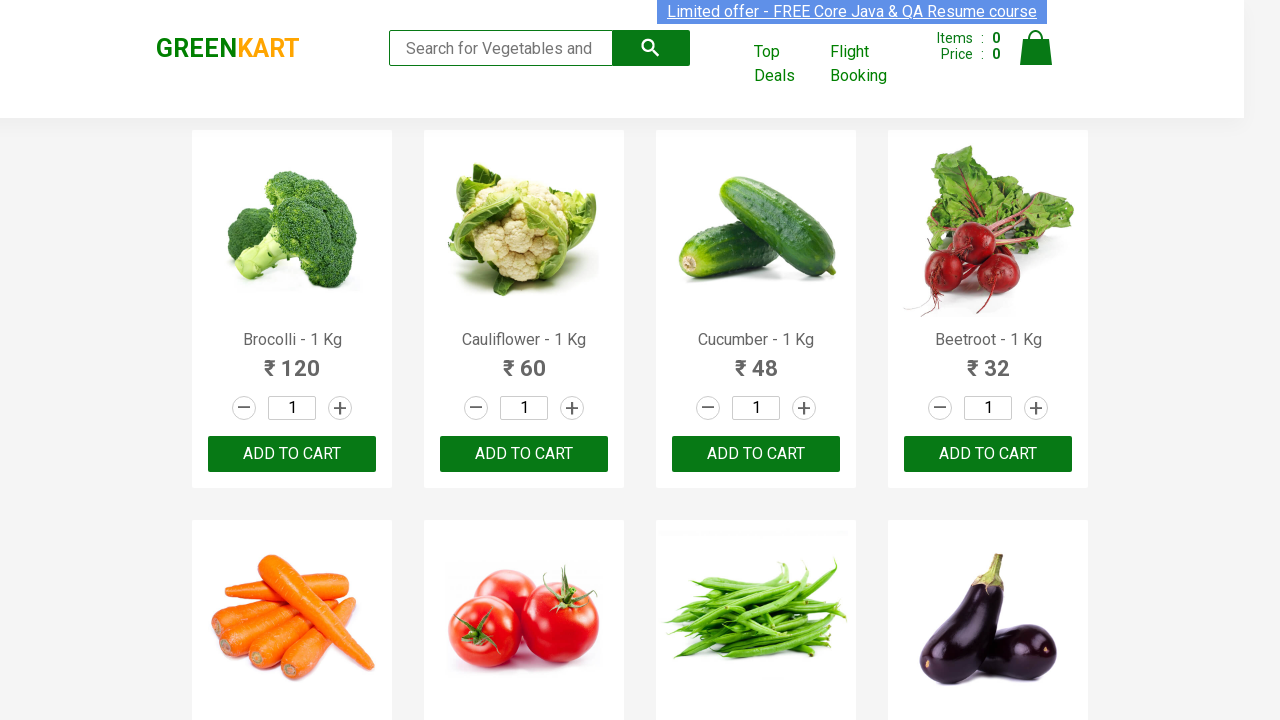

Typed 'Ca' in the search field on .search-keyword
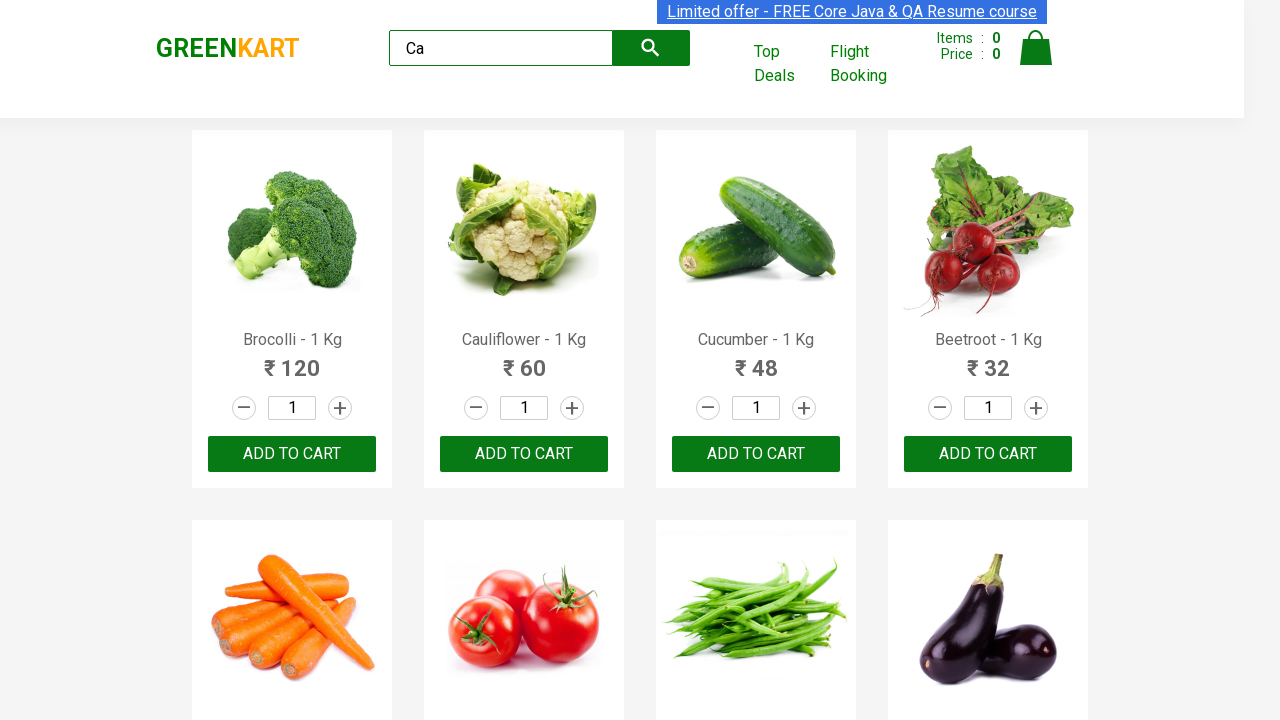

Waited for products to load
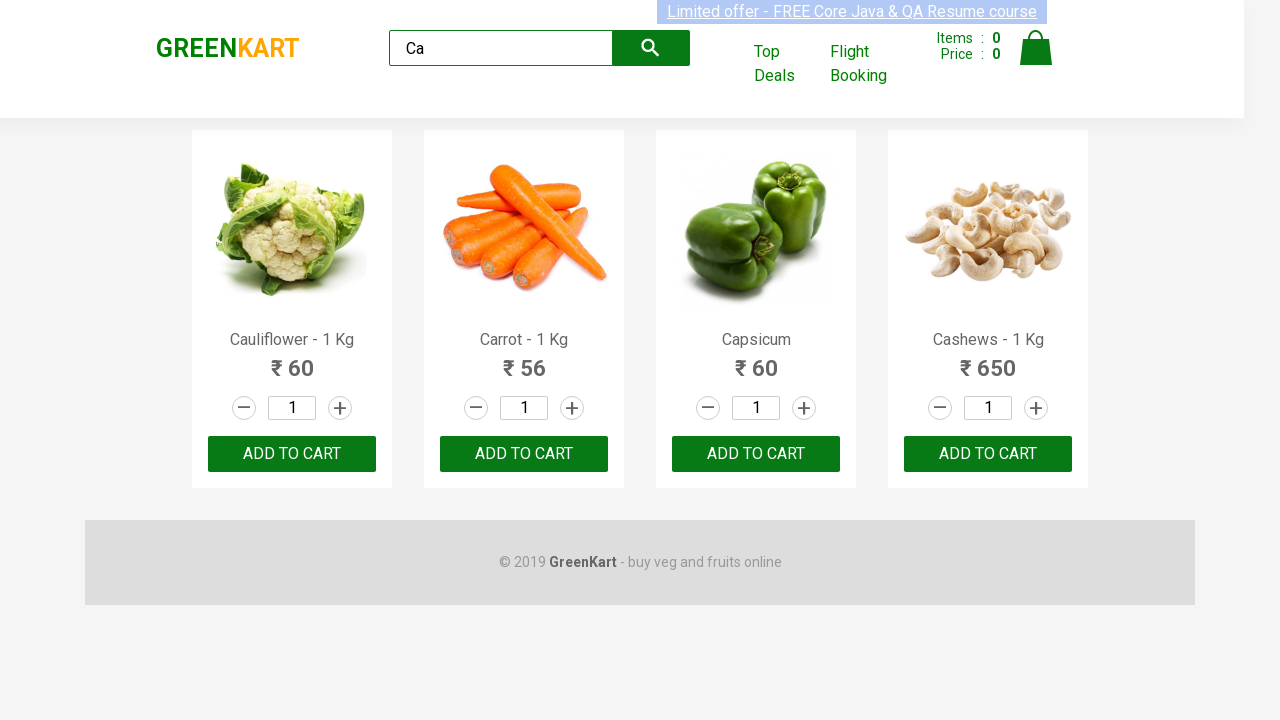

Found and clicked add button for Cashews product at (988, 454) on .products .product >> nth=3 >> button
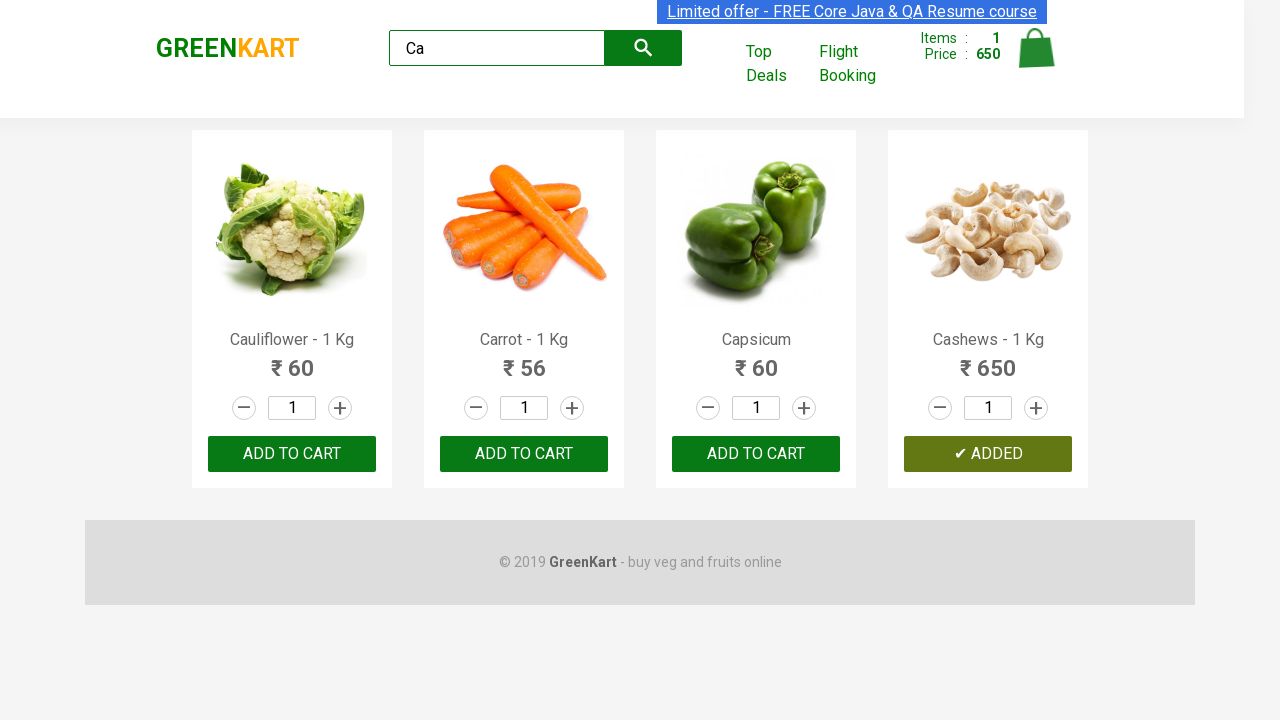

Clicked cart icon to view shopping cart at (1036, 48) on .cart-icon > img
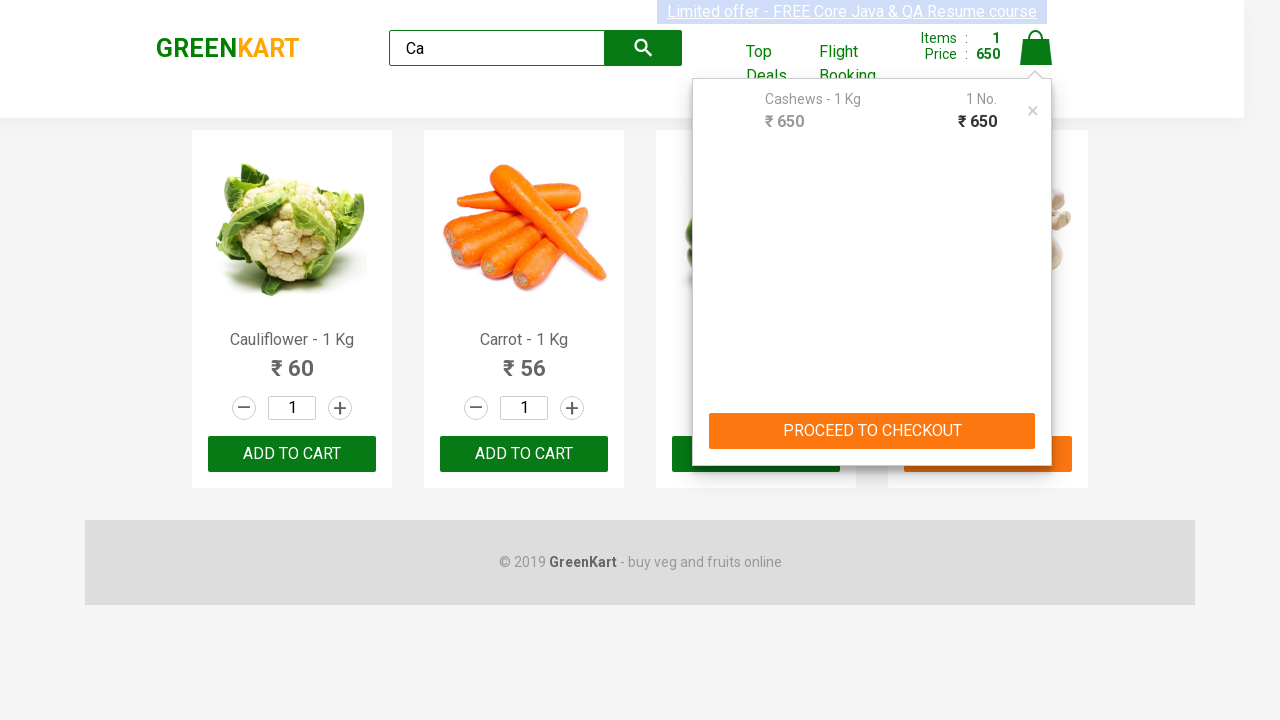

Clicked PROCEED TO CHECKOUT button at (872, 431) on text=PROCEED TO CHECKOUT
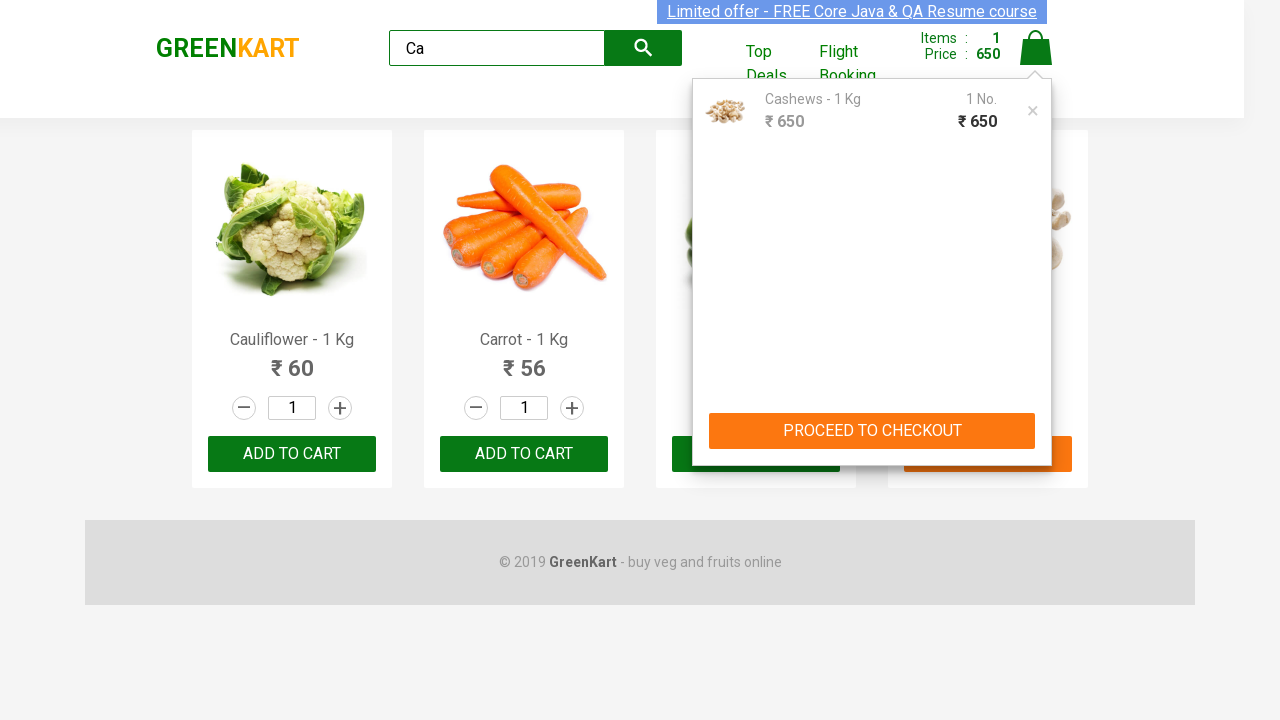

Clicked Place Order button to complete checkout at (1036, 420) on text=Place Order
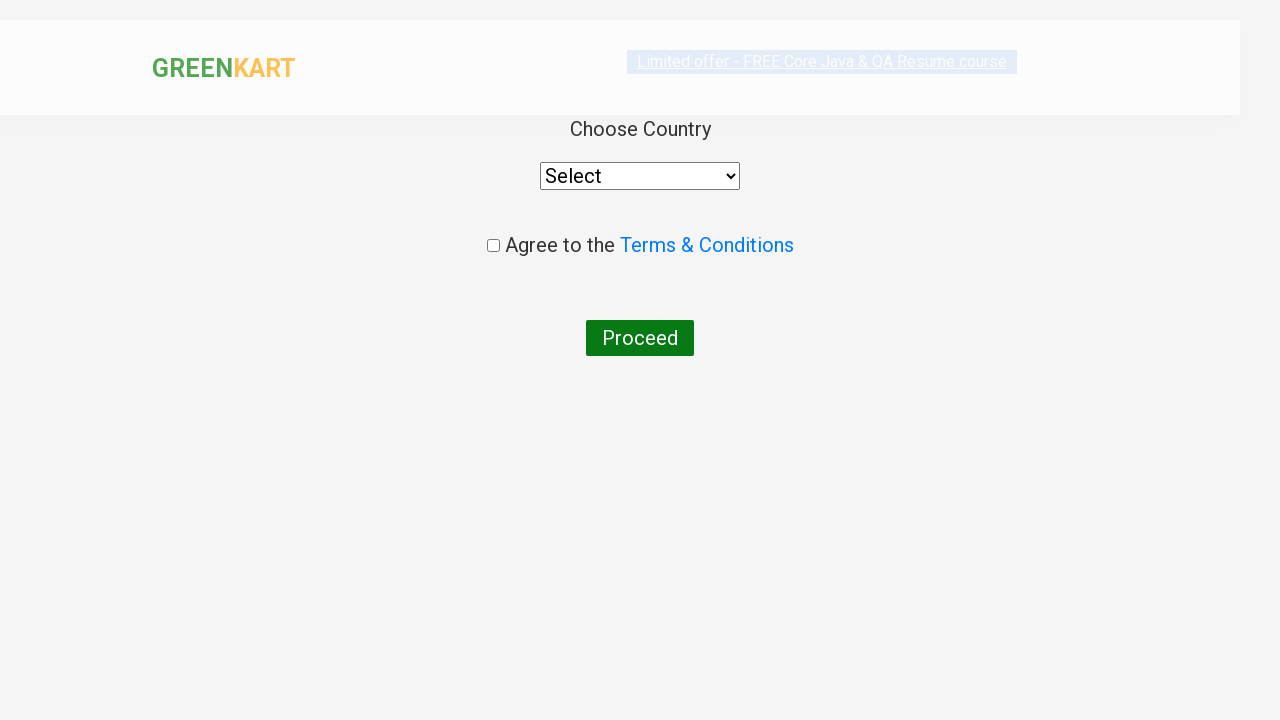

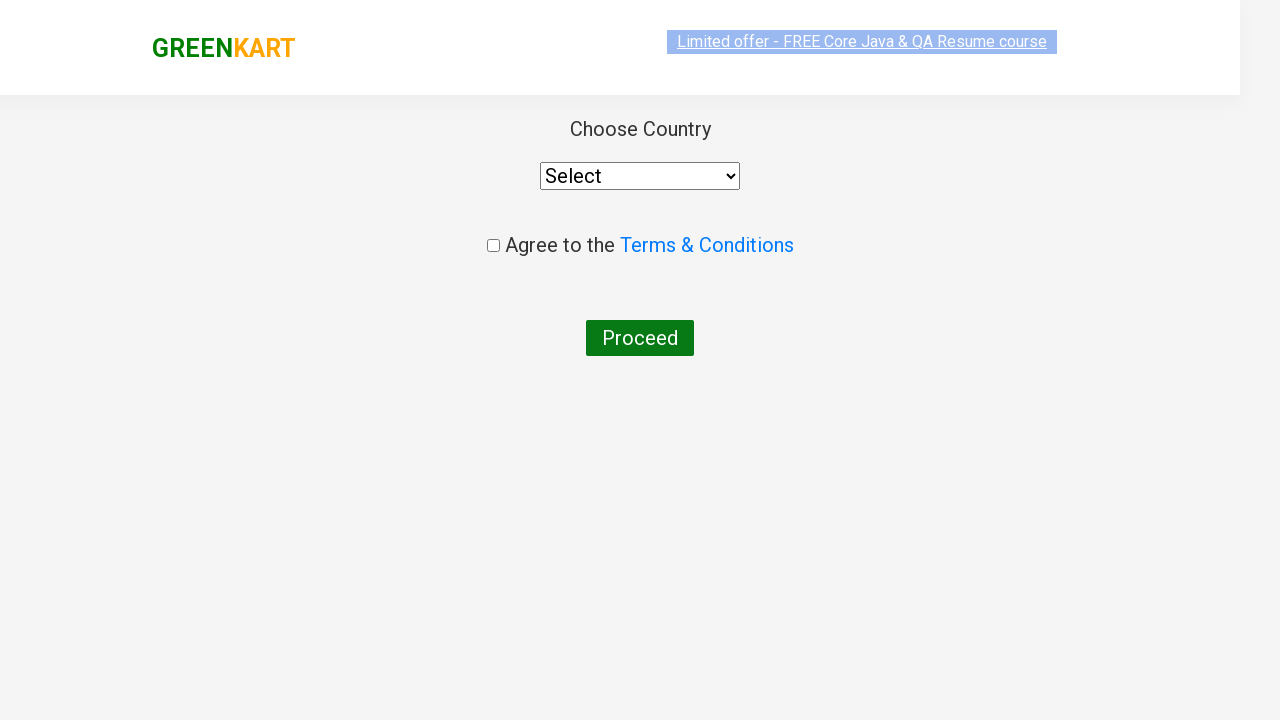